Navigates to a Geotech team frontend application and clicks on the 4th navigation item in the sidebar menu.

Starting URL: https://swen17-geotech-team-c-frontend.vercel.app/

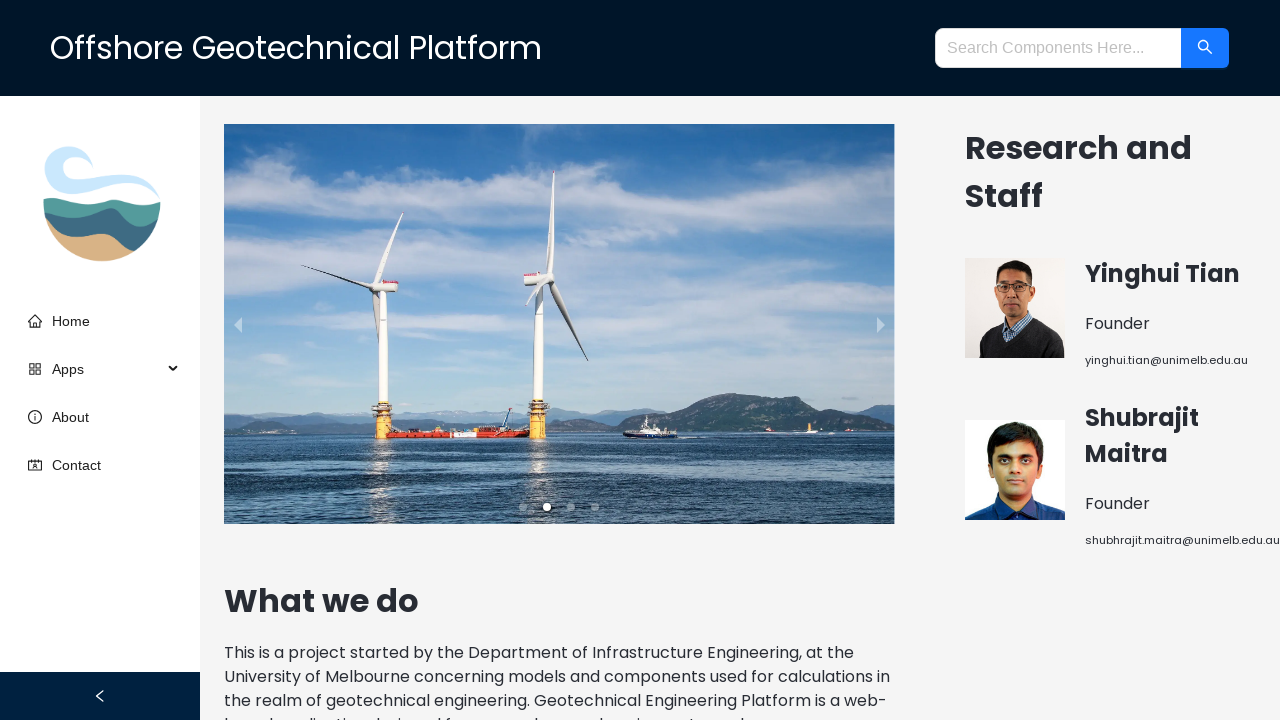

Navigated to Geotech team frontend application
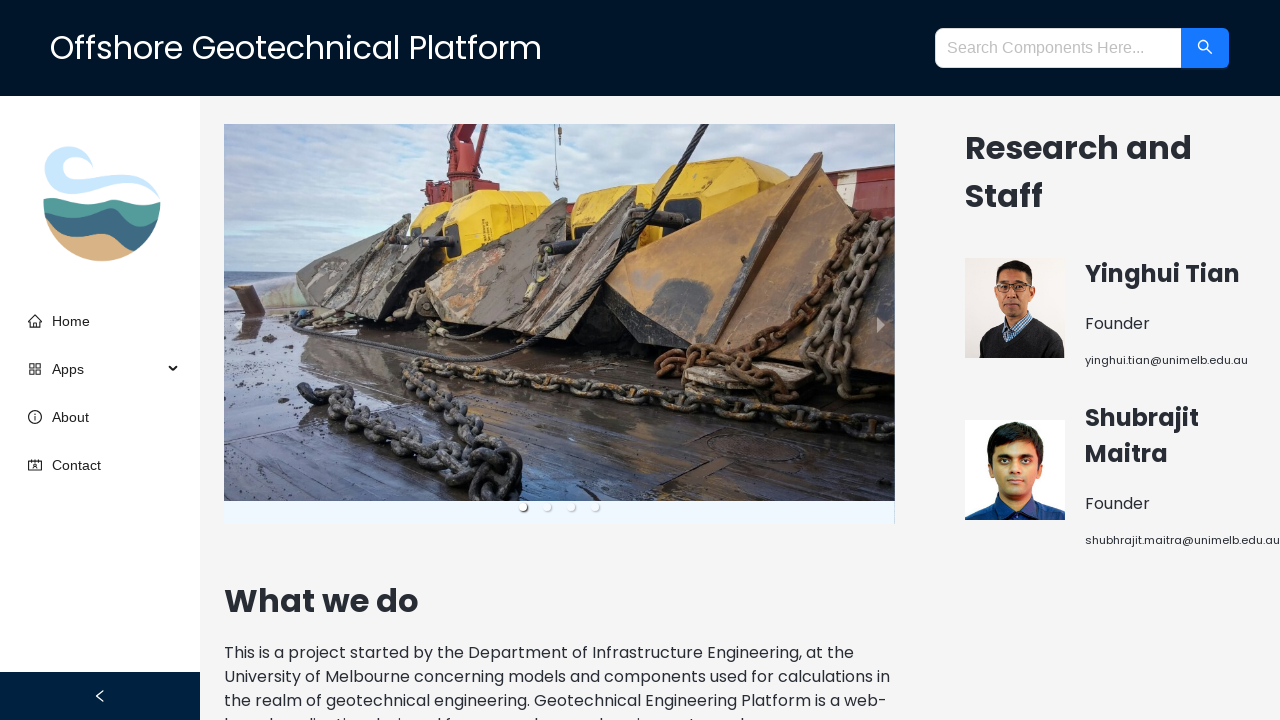

Sidebar navigation loaded and 4th navigation item is visible
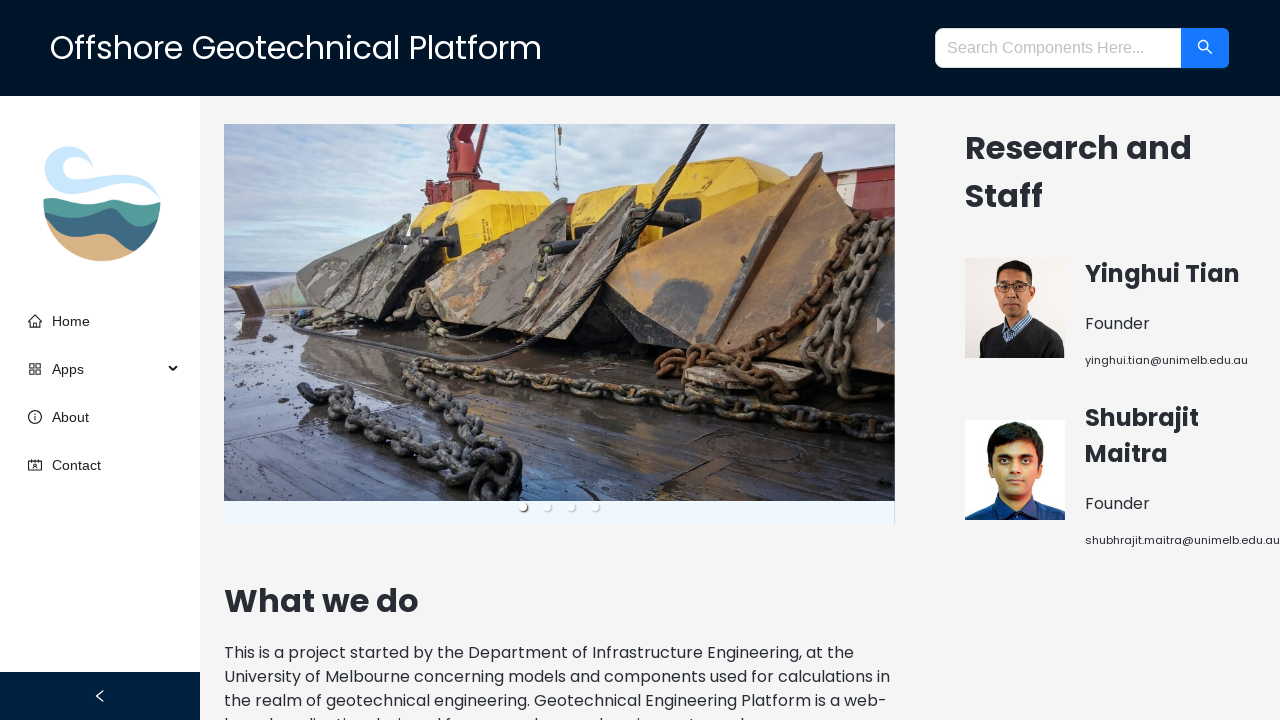

Clicked on the 4th navigation item in the sidebar menu at (100, 465) on aside ul li:nth-child(4)
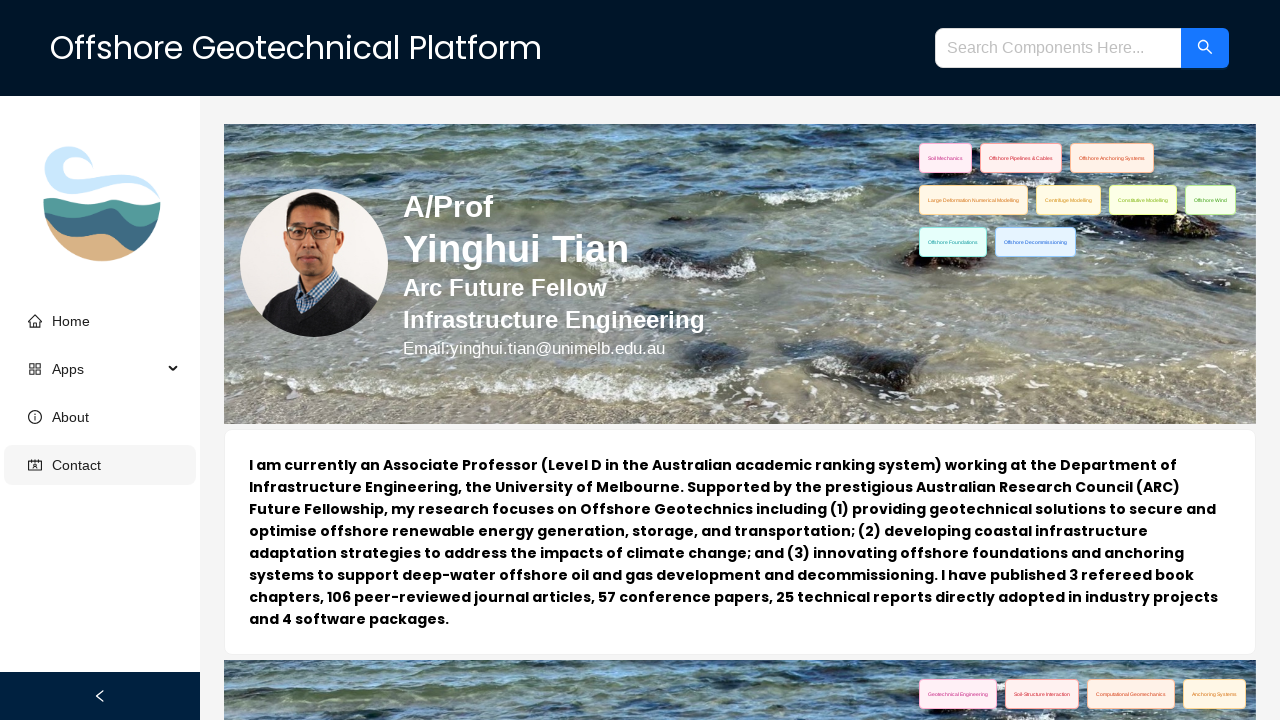

Navigation completed and network idle
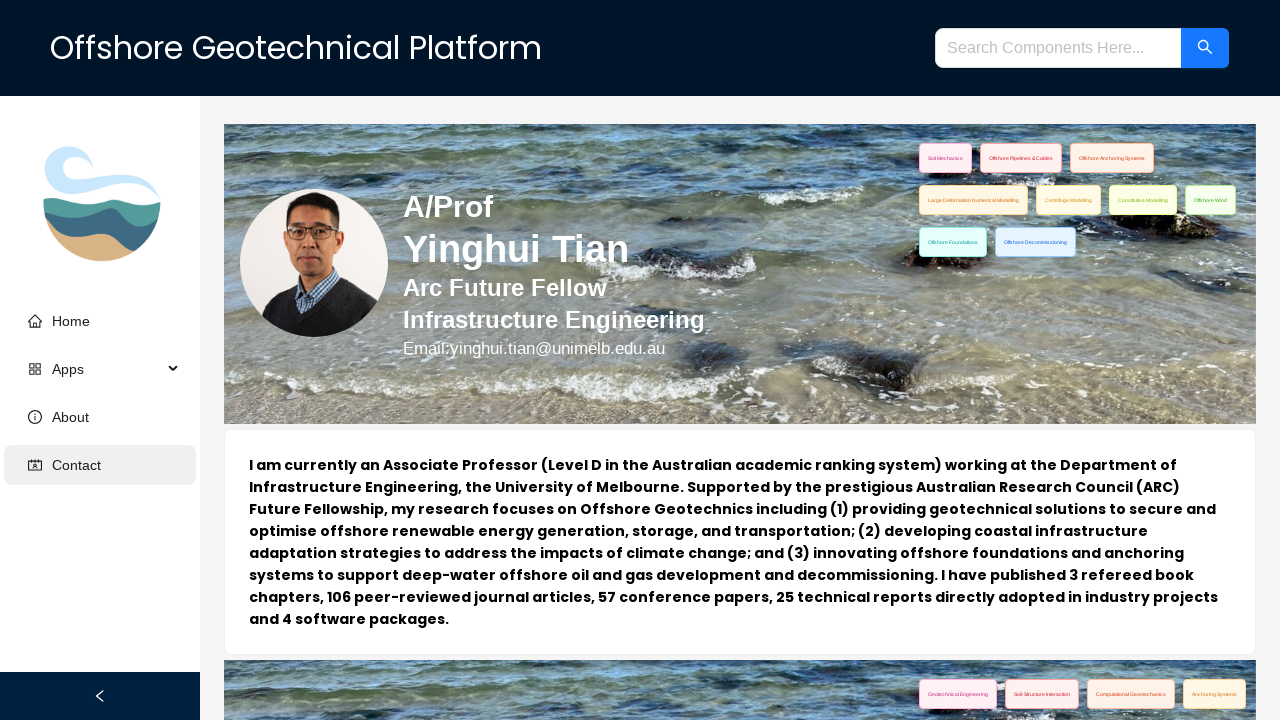

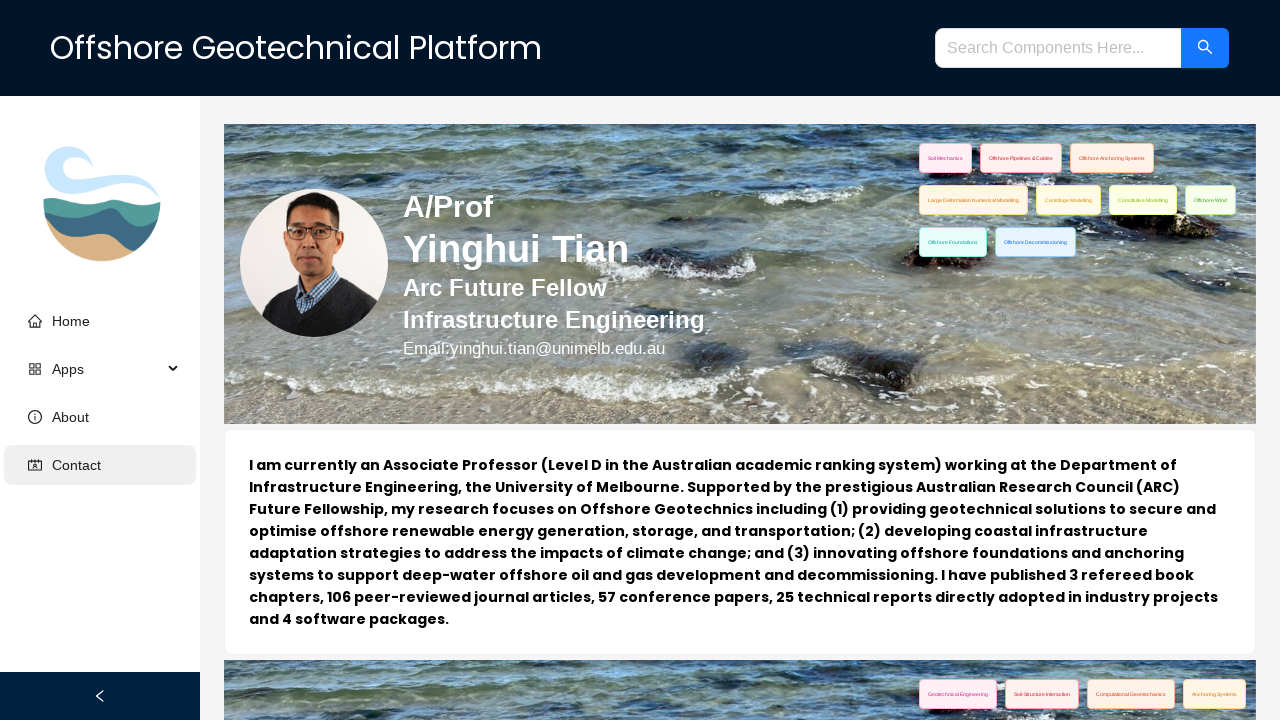